Fills user details form with name, email, phone and address information

Starting URL: https://testautomationpractice.blogspot.com/

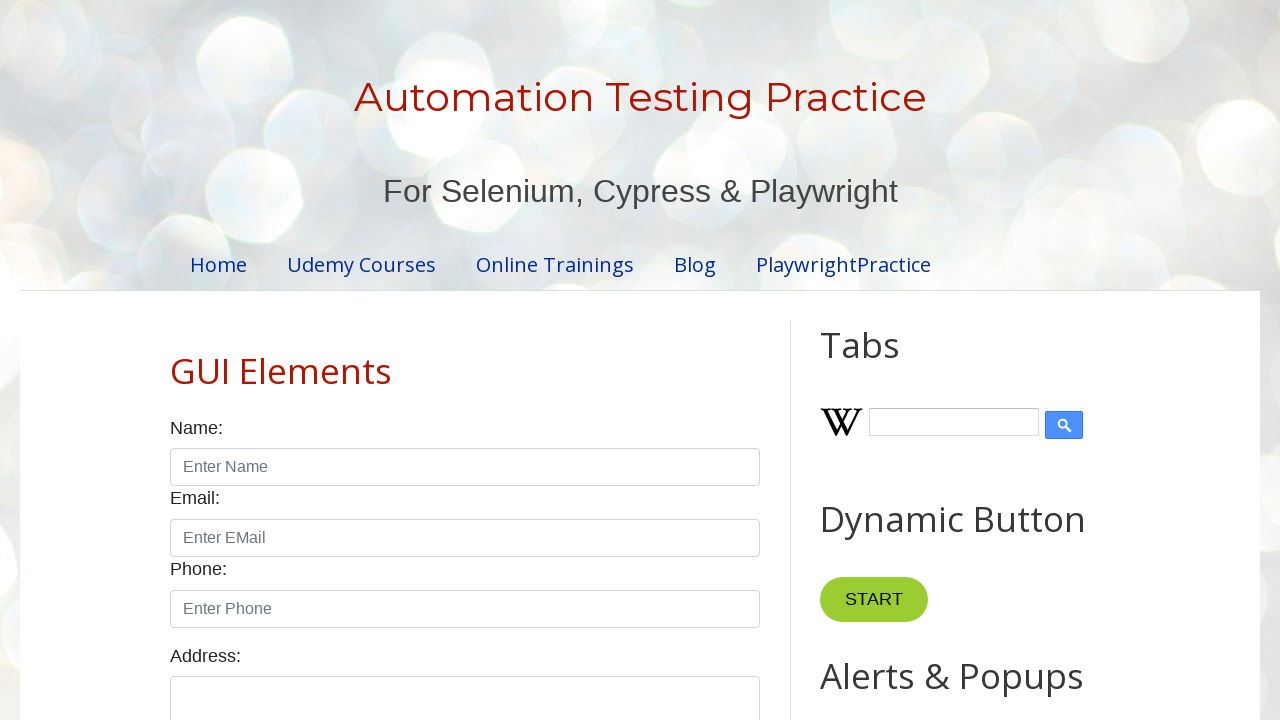

Filled name field with 'SuryaPratap'
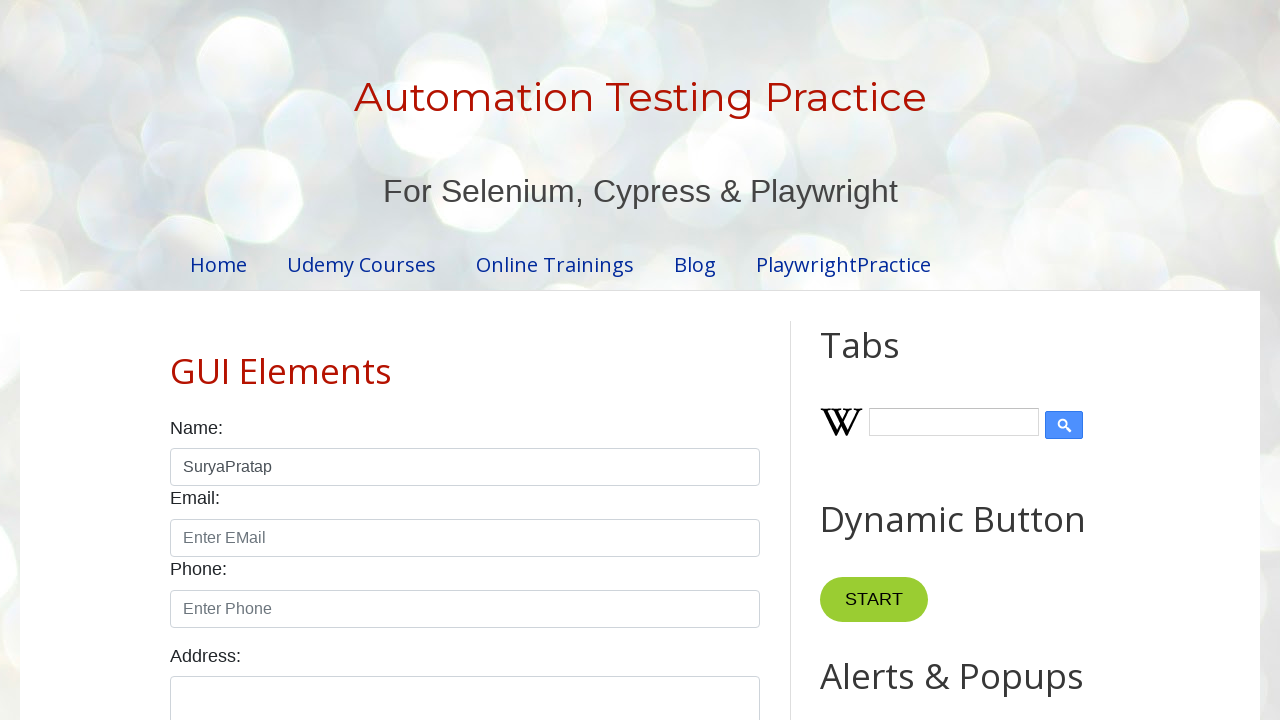

Filled email field with 'abcd@gmail.com'
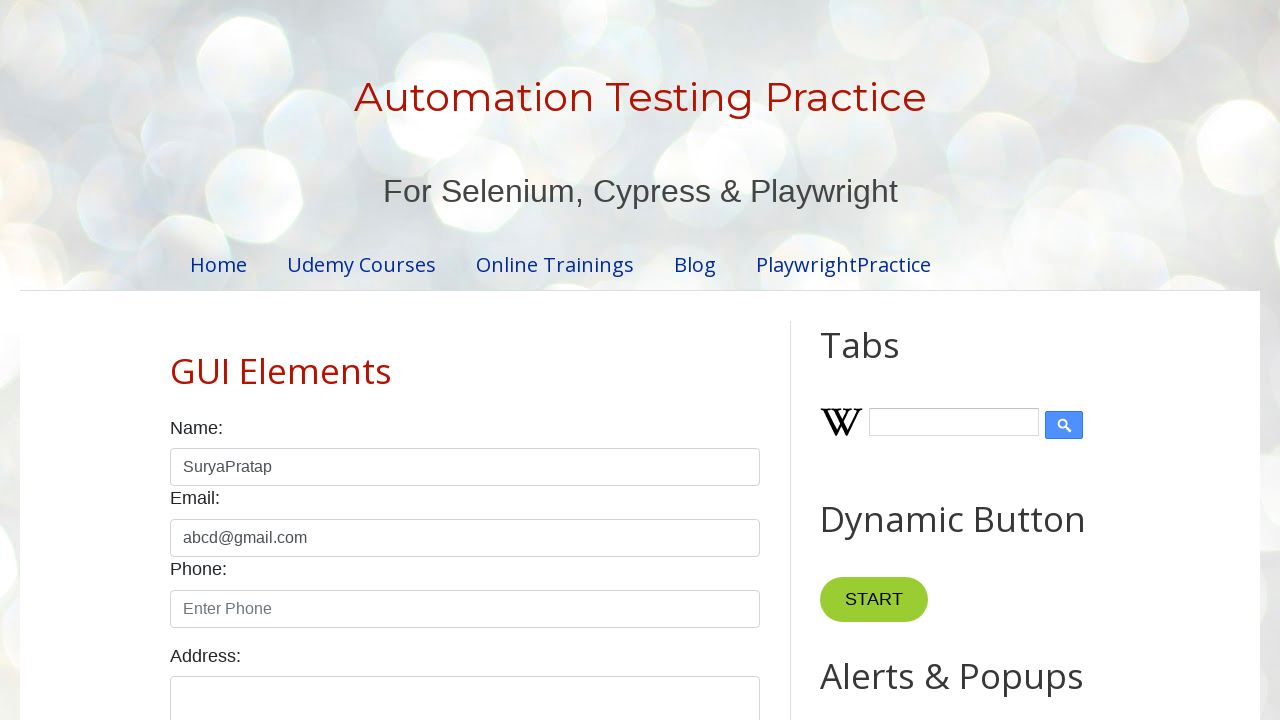

Filled phone field with '123456789'
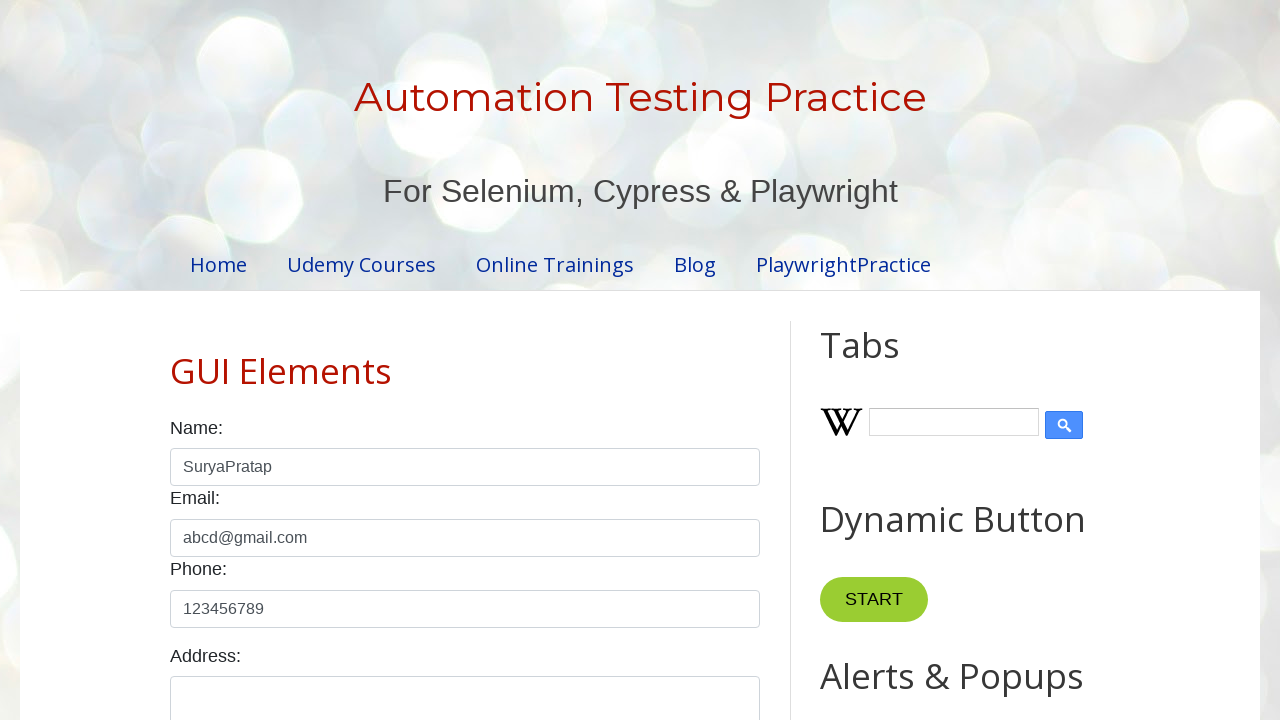

Filled address field with 'Hyderabad'
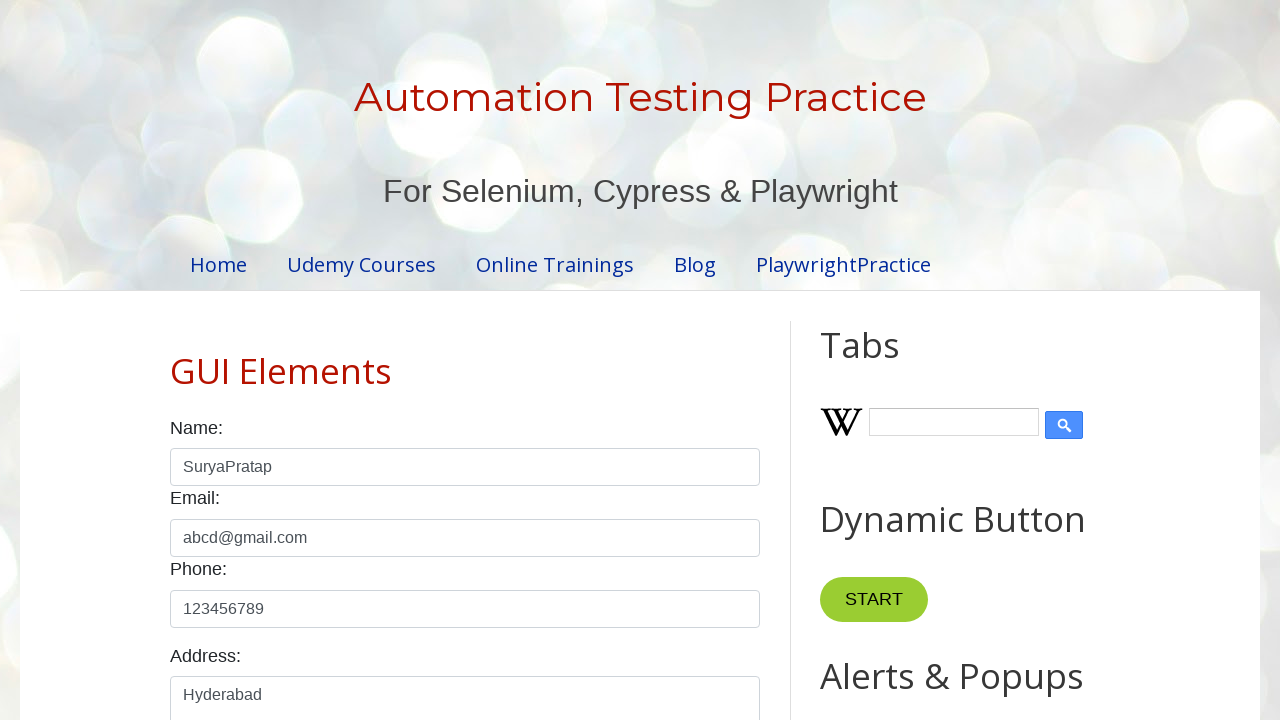

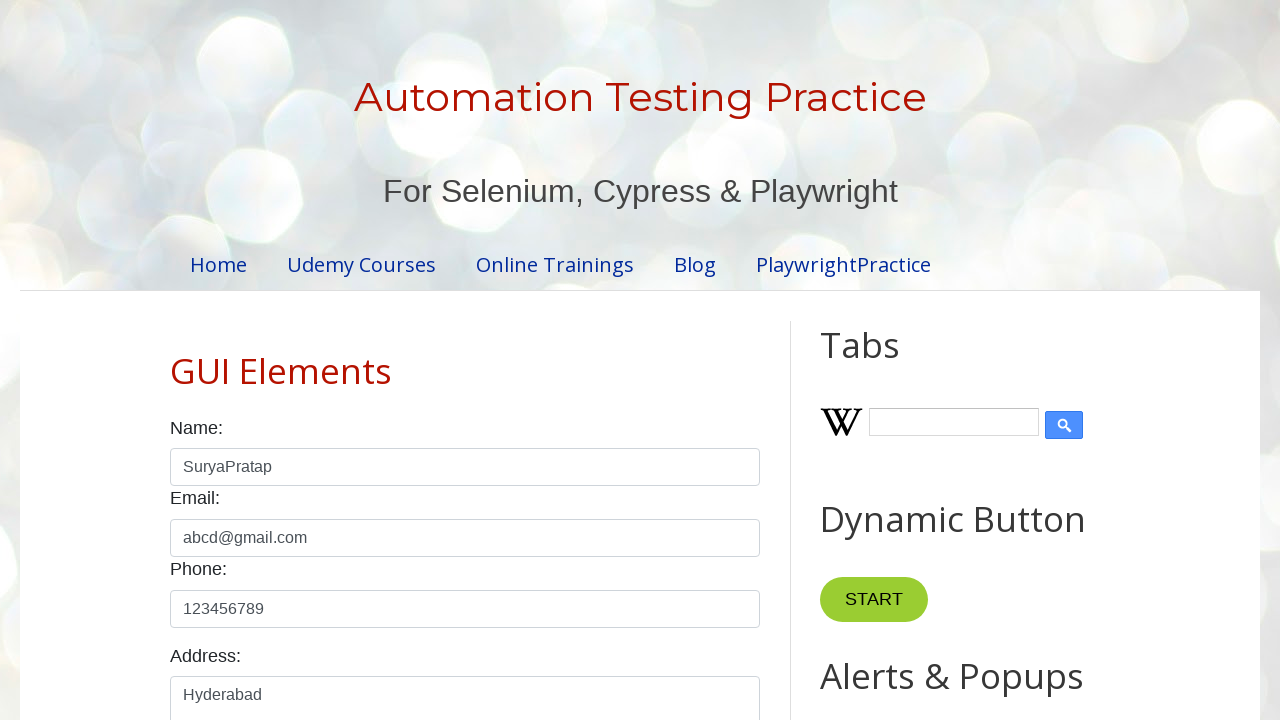